Tests sorting the Due column in ascending order by clicking the column header and verifying the values are sorted correctly using CSS nth-child selectors.

Starting URL: http://the-internet.herokuapp.com/tables

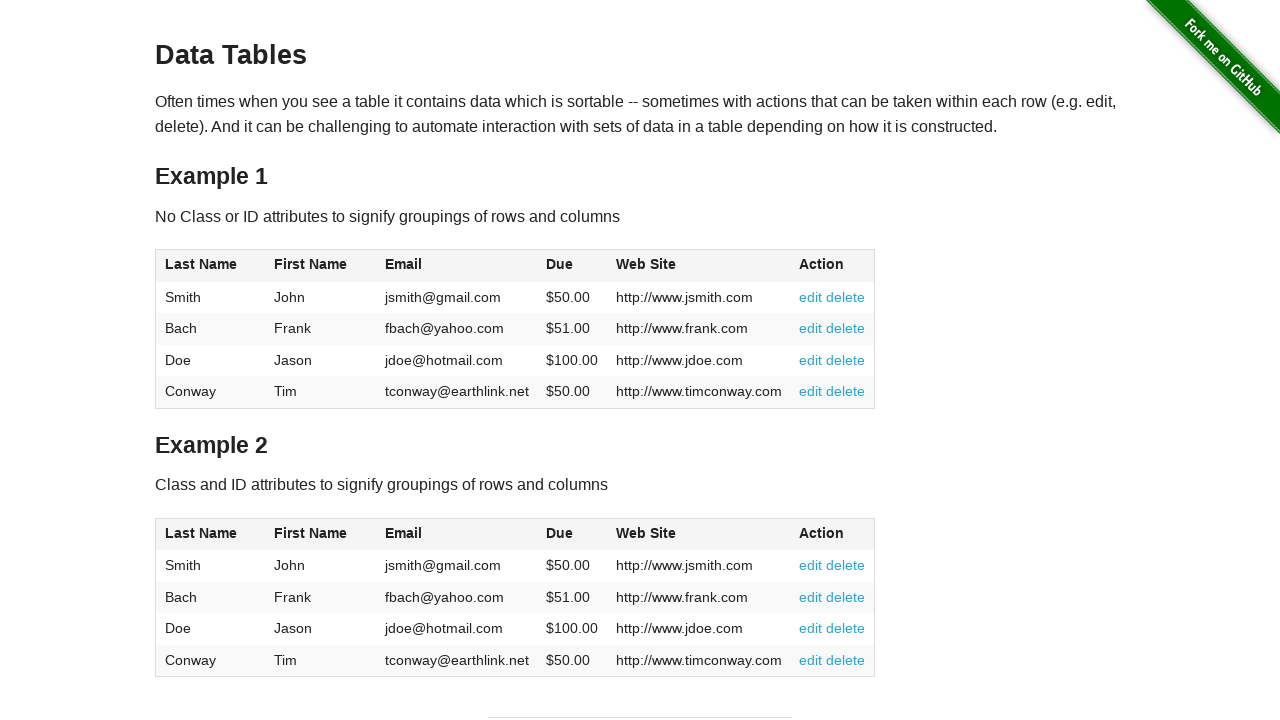

Clicked Due column header (4th column) to sort ascending at (572, 266) on #table1 thead tr th:nth-child(4)
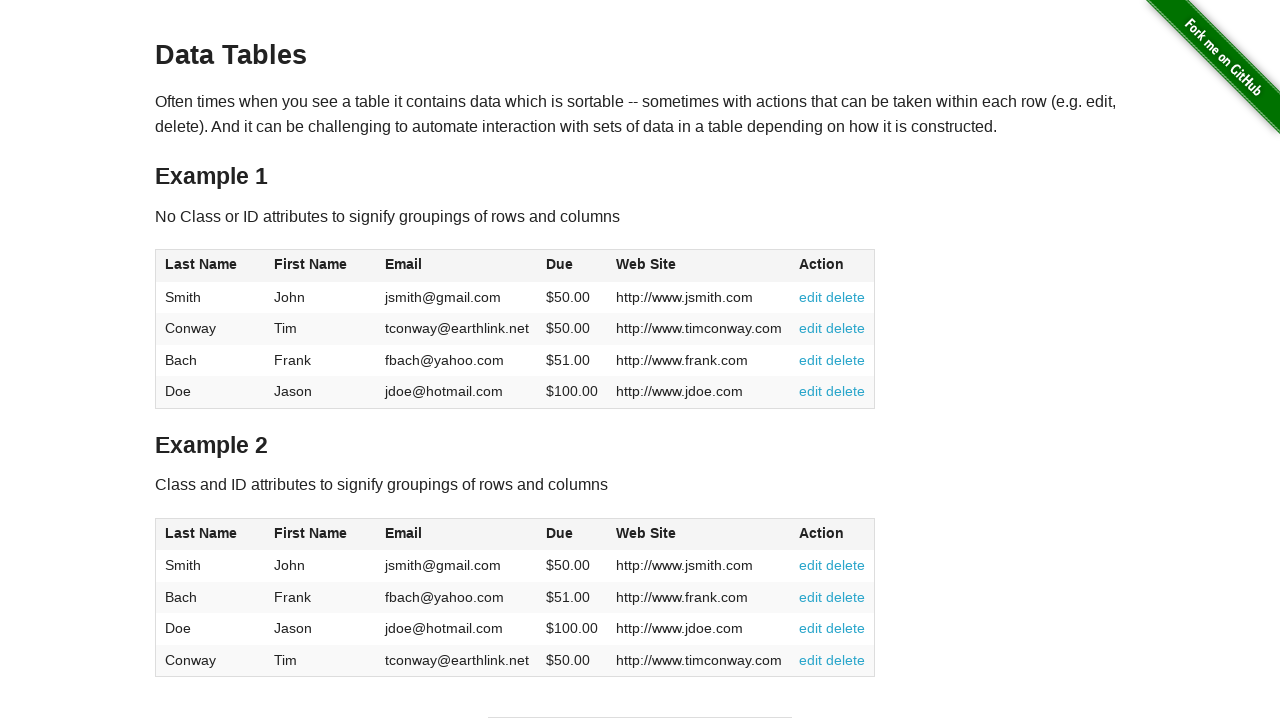

Waited for Due column data to load and verified sorting
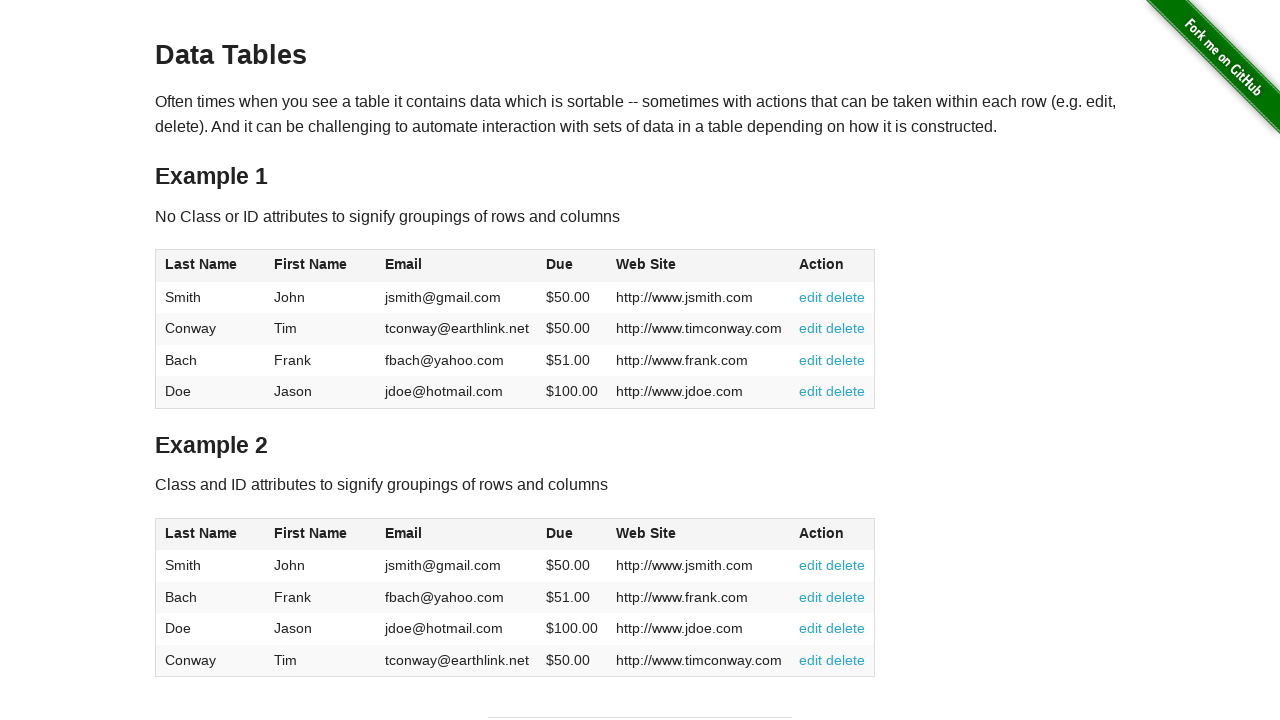

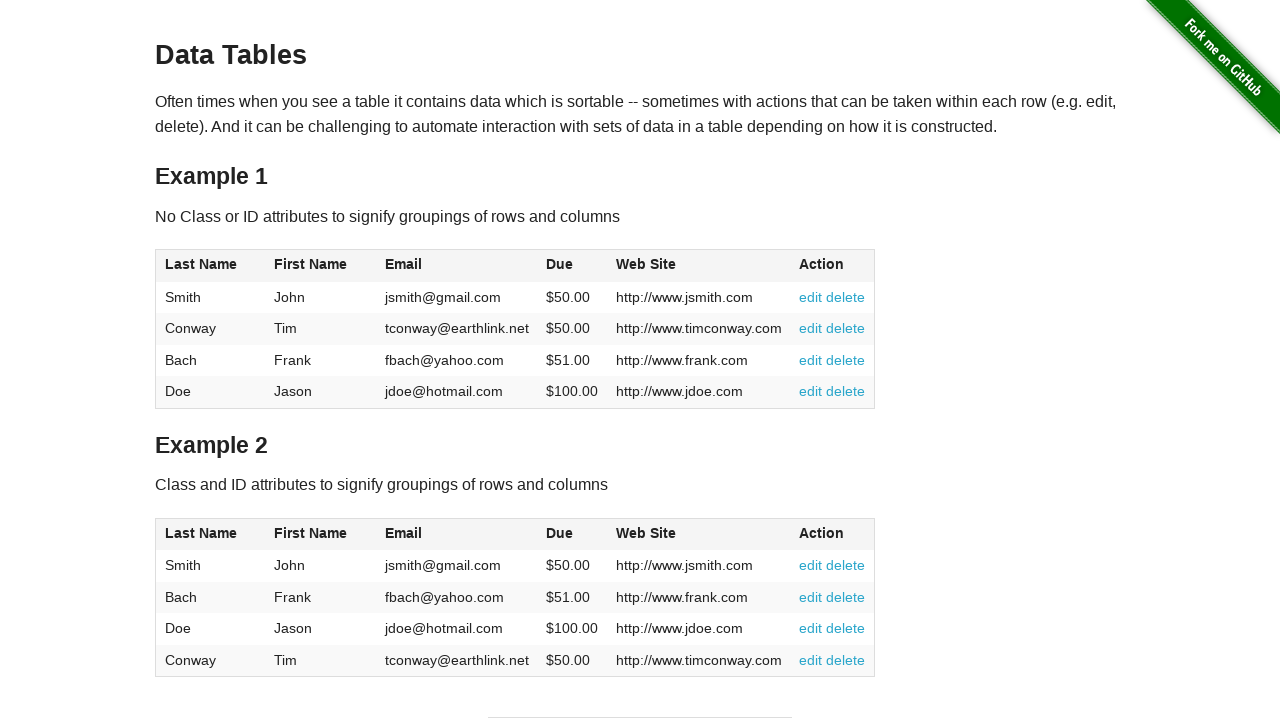